Tests the Data Portal link by clicking it and handling the new window that opens

Starting URL: https://colab.humanbrain.in/

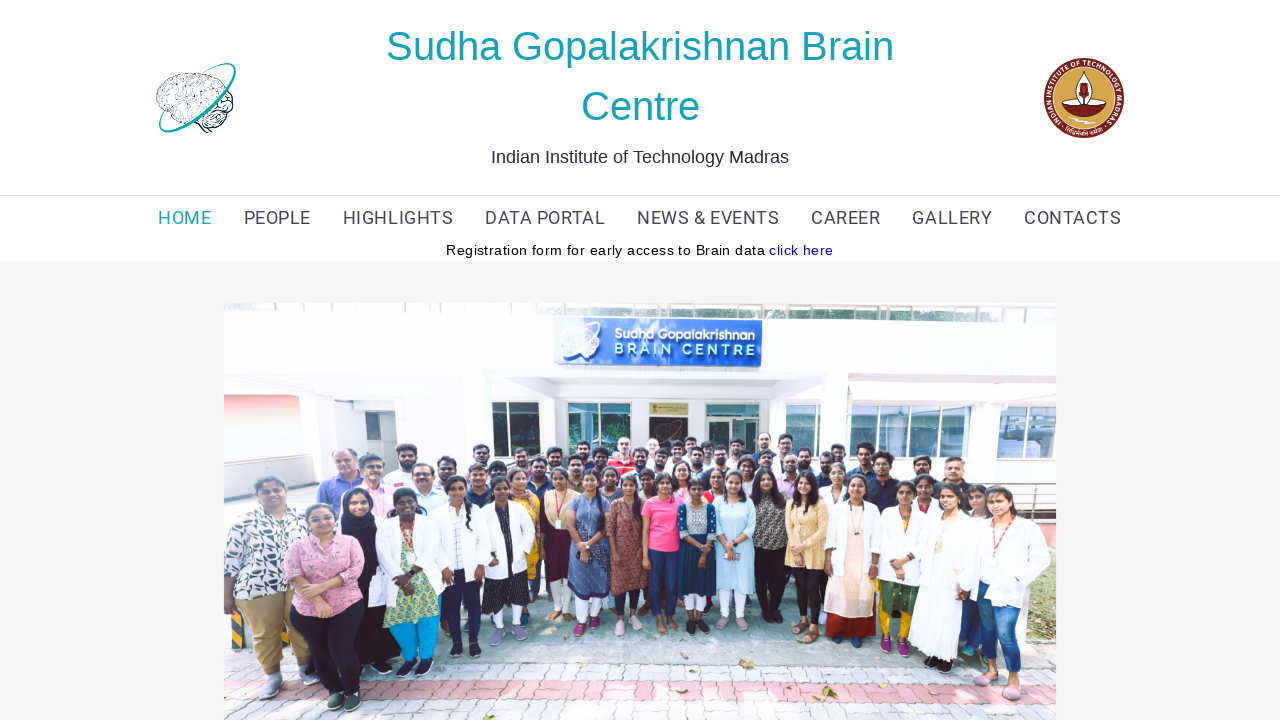

Clicked Data Portal link that appears before NEWS & EVENTS at (545, 218) on ((//a[text()='NEWS & EVENTS'])//preceding::a[1])[1]
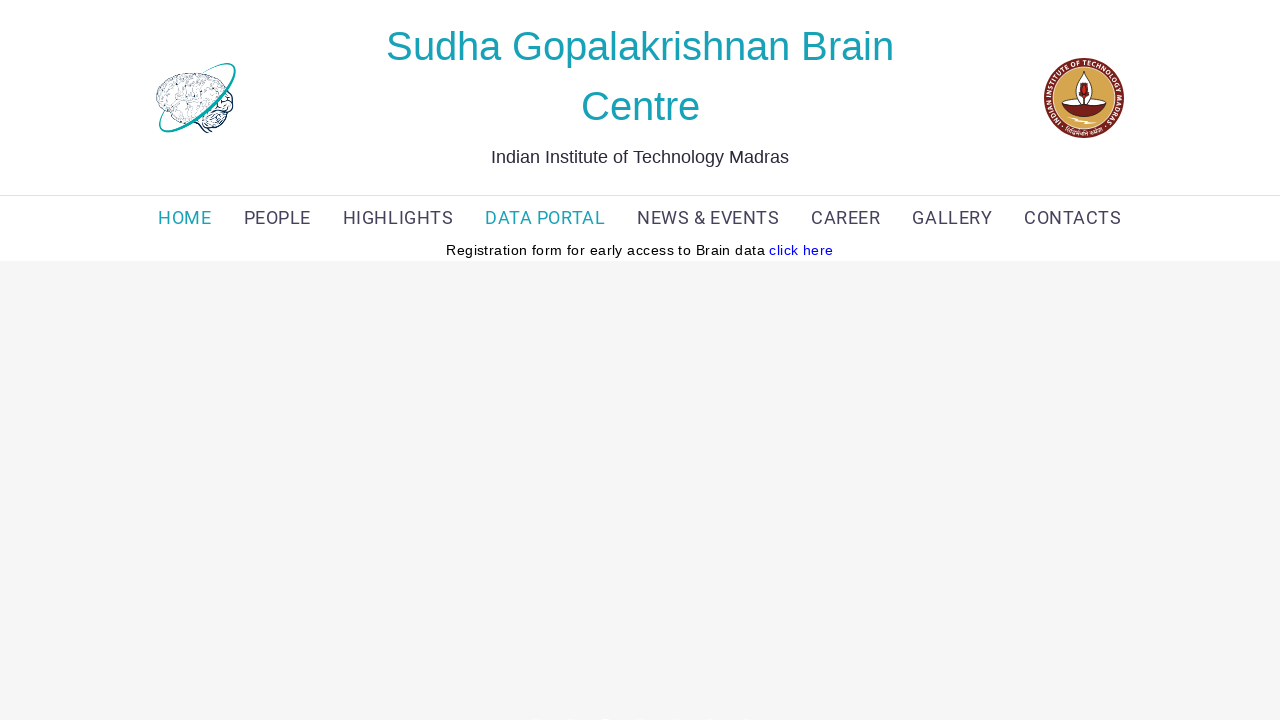

New page opened in new window
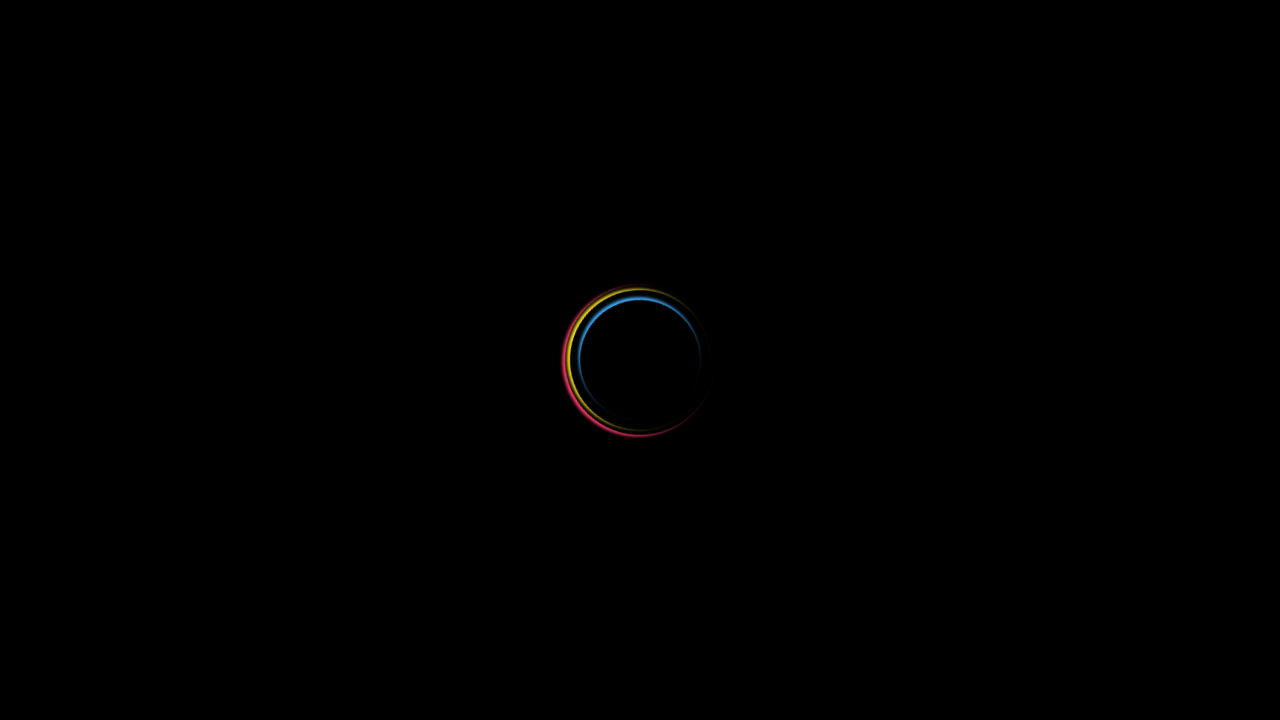

New page fully loaded
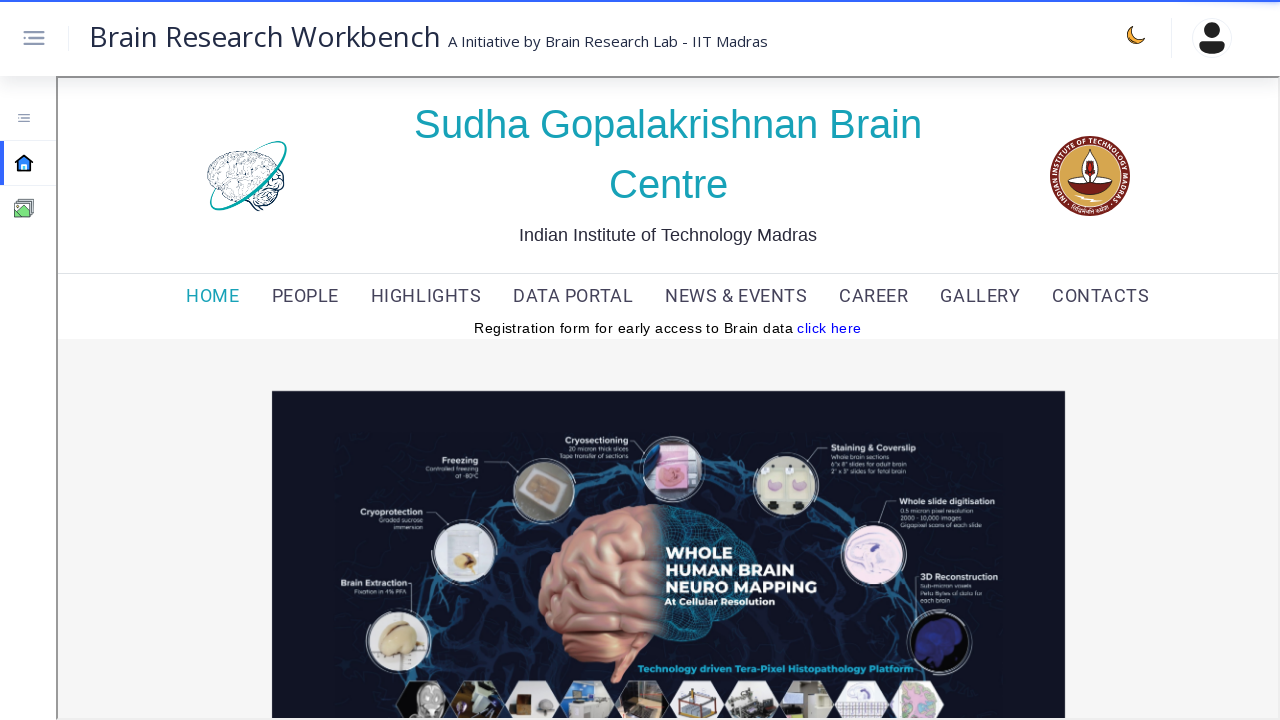

Closed the Data Portal page
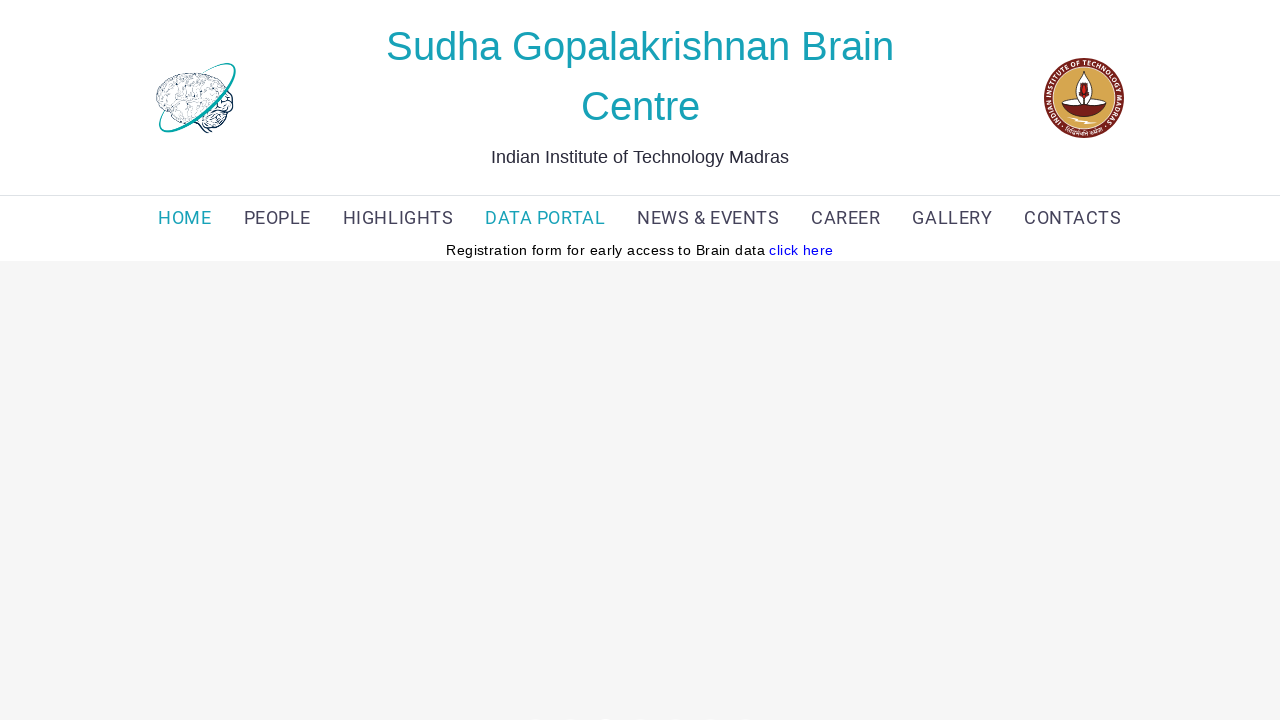

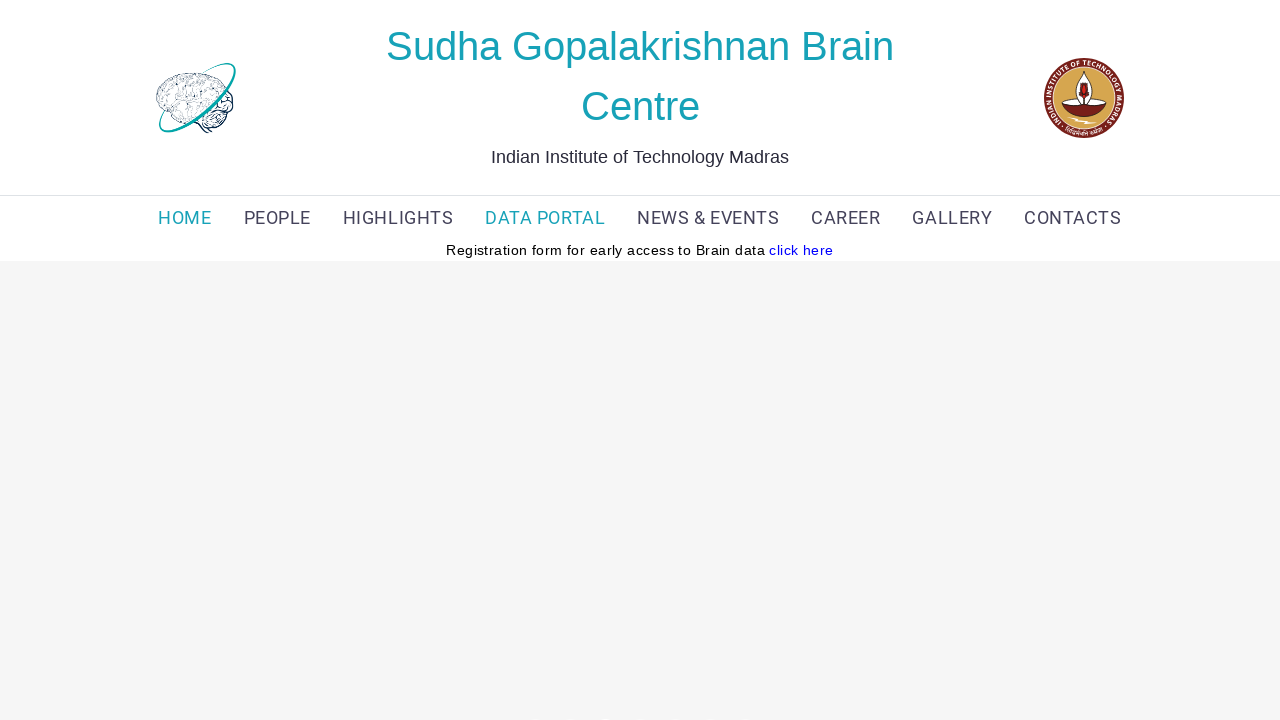